Tests dropdown functionality by interacting with a country selection dropdown and iterating through all available options

Starting URL: https://testautomationpractice.blogspot.com/

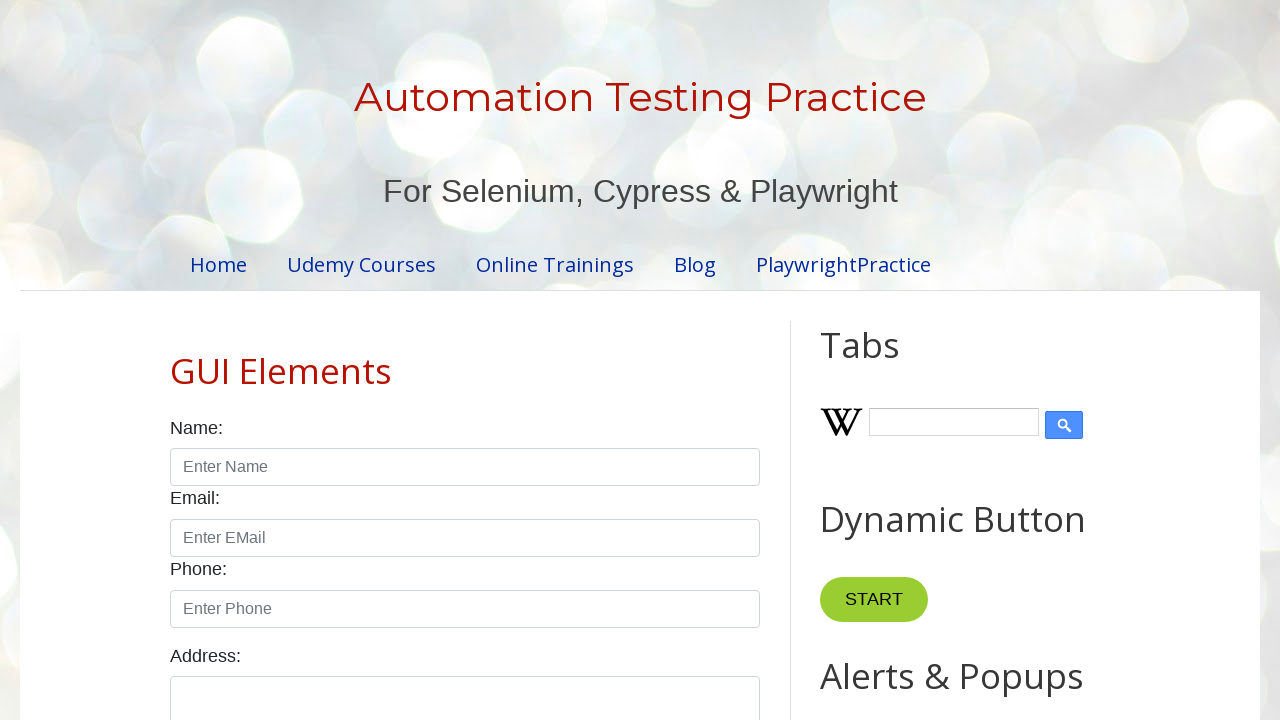

Located country dropdown element
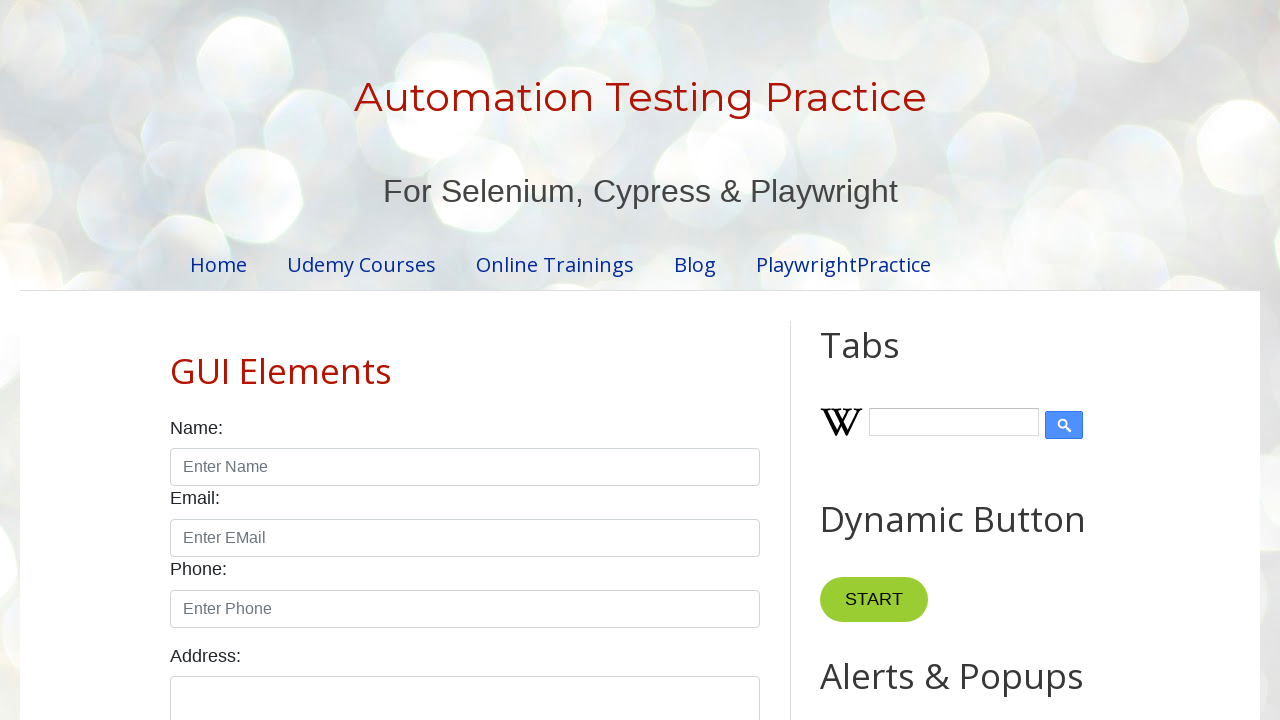

Retrieved all dropdown options
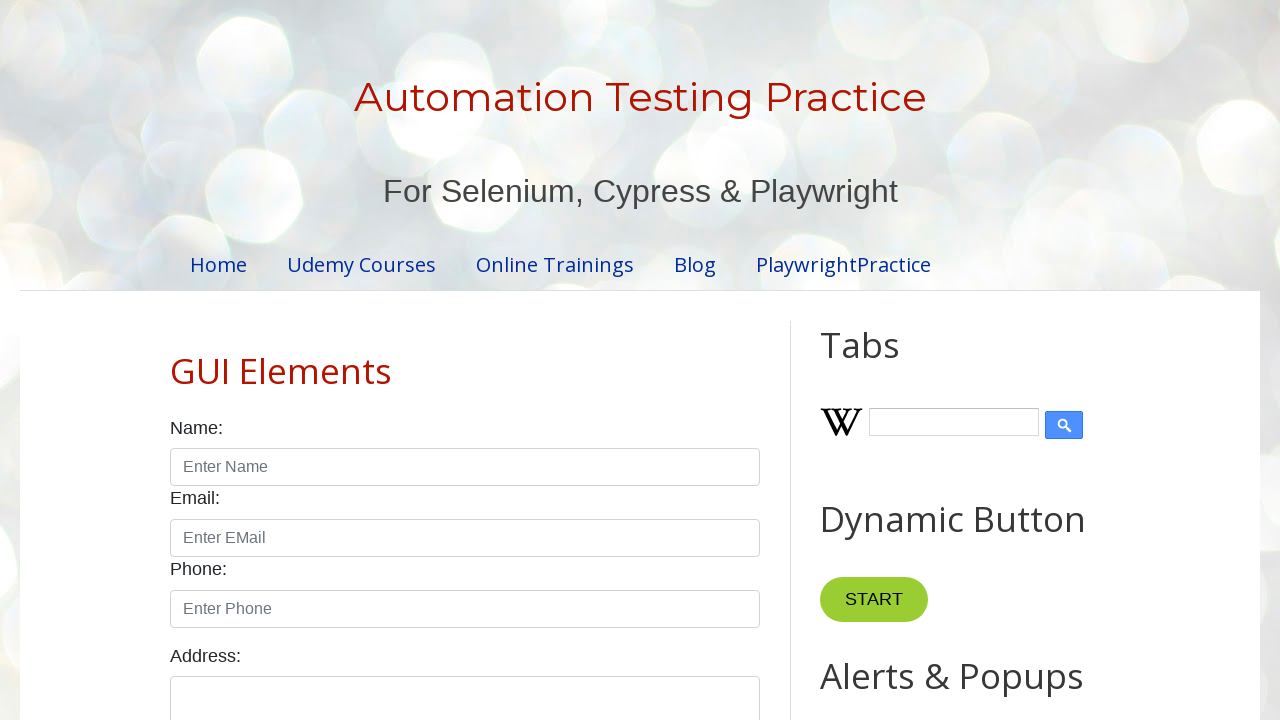

Verified total of 10 options available in dropdown
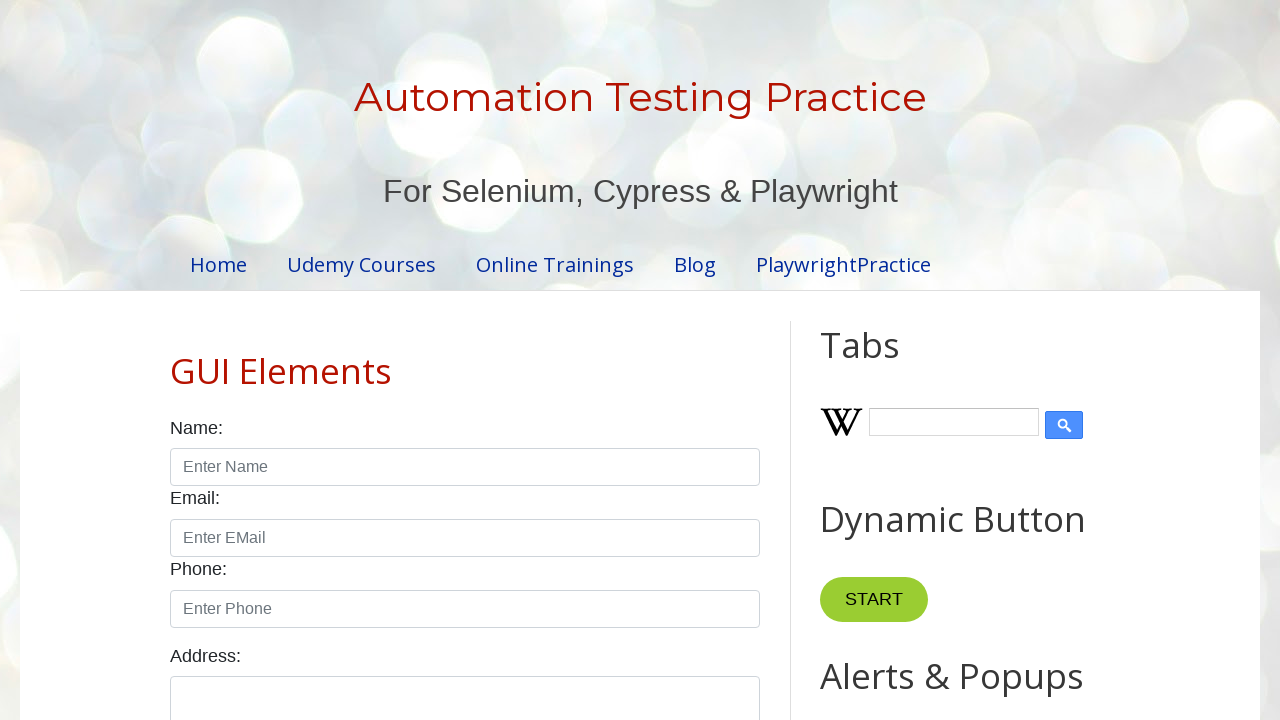

Retrieved option text: 
        United States
      
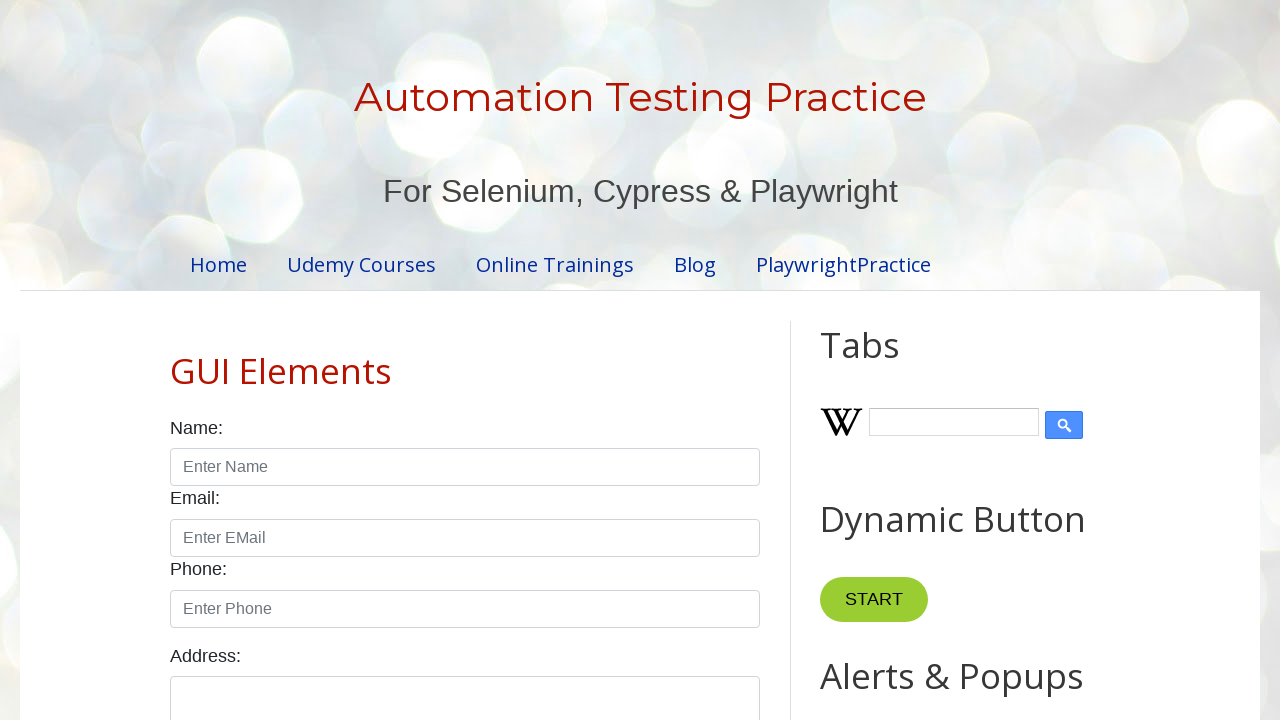

Retrieved option text: 
        Canada
      
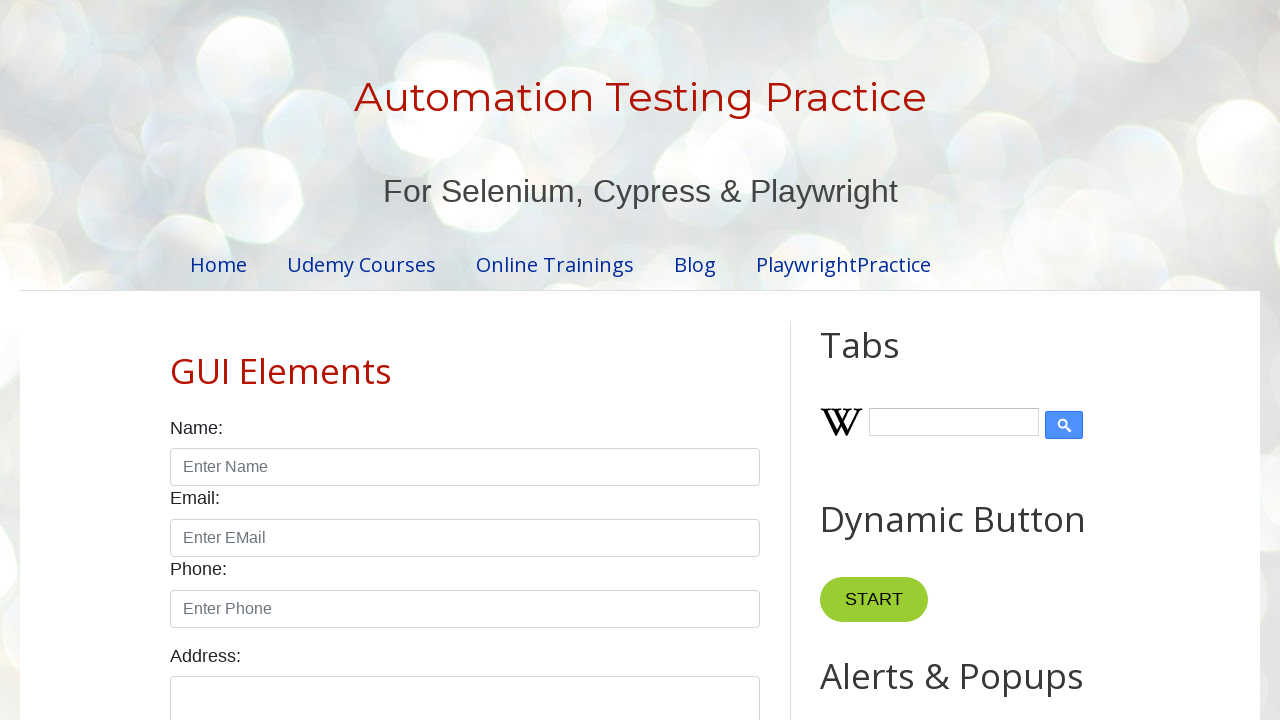

Retrieved option text: 
        United Kingdom
      
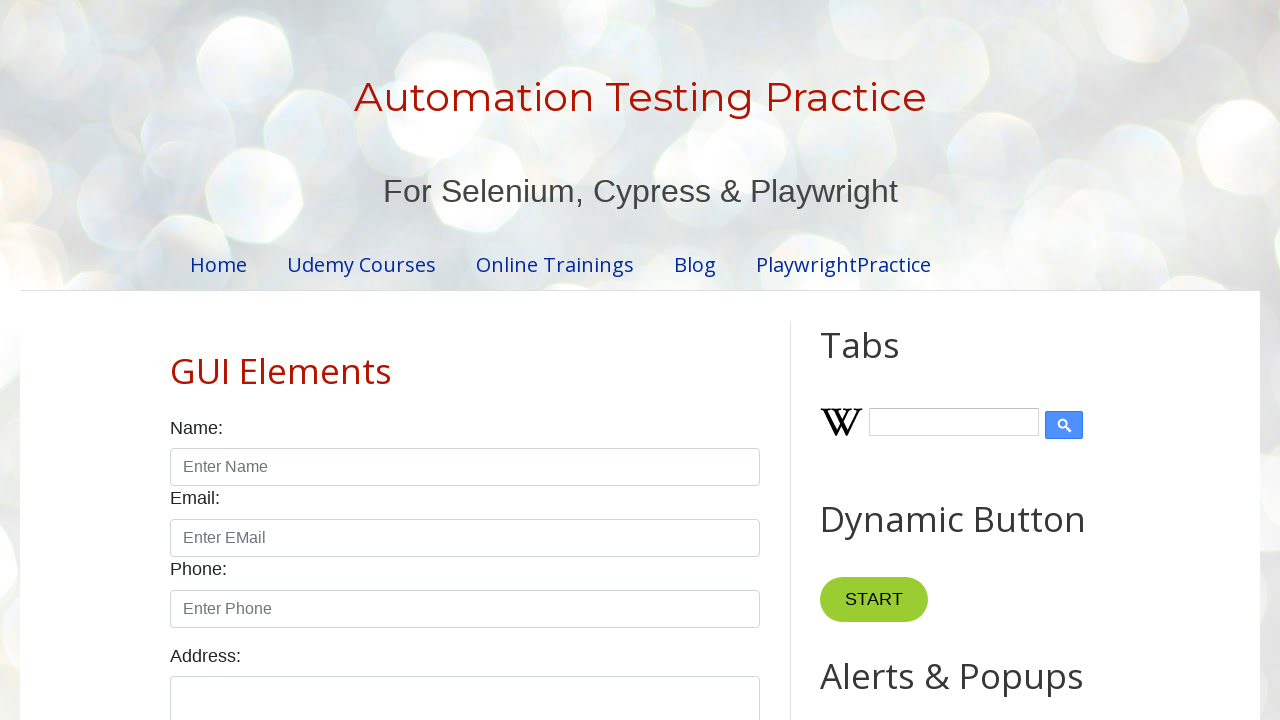

Retrieved option text: 
        Germany
      
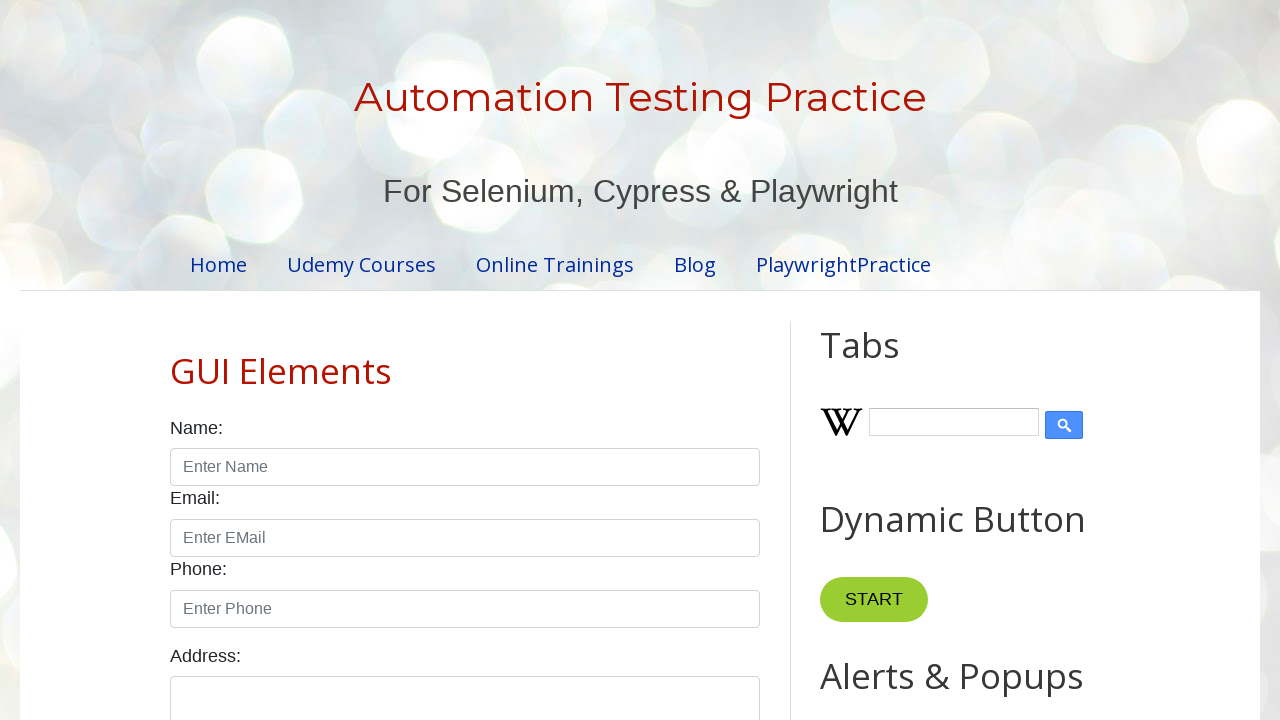

Retrieved option text: 
        France
      
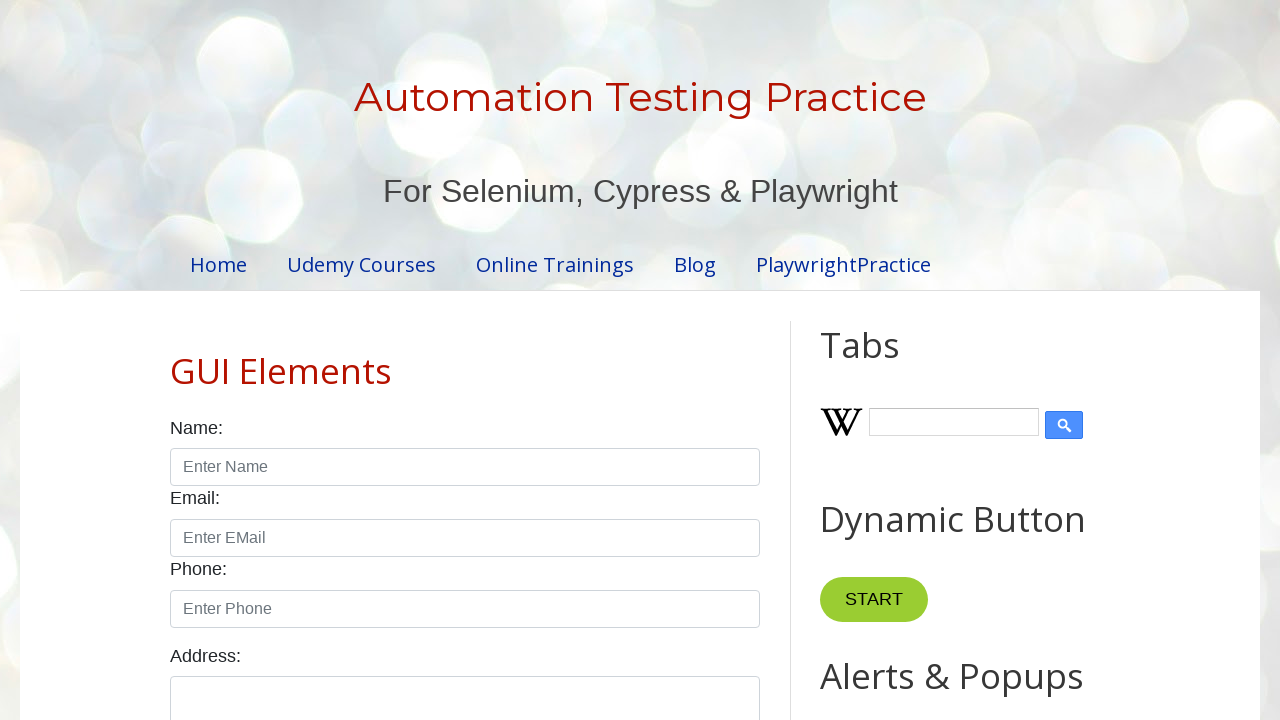

Retrieved option text: 
        Australia
      
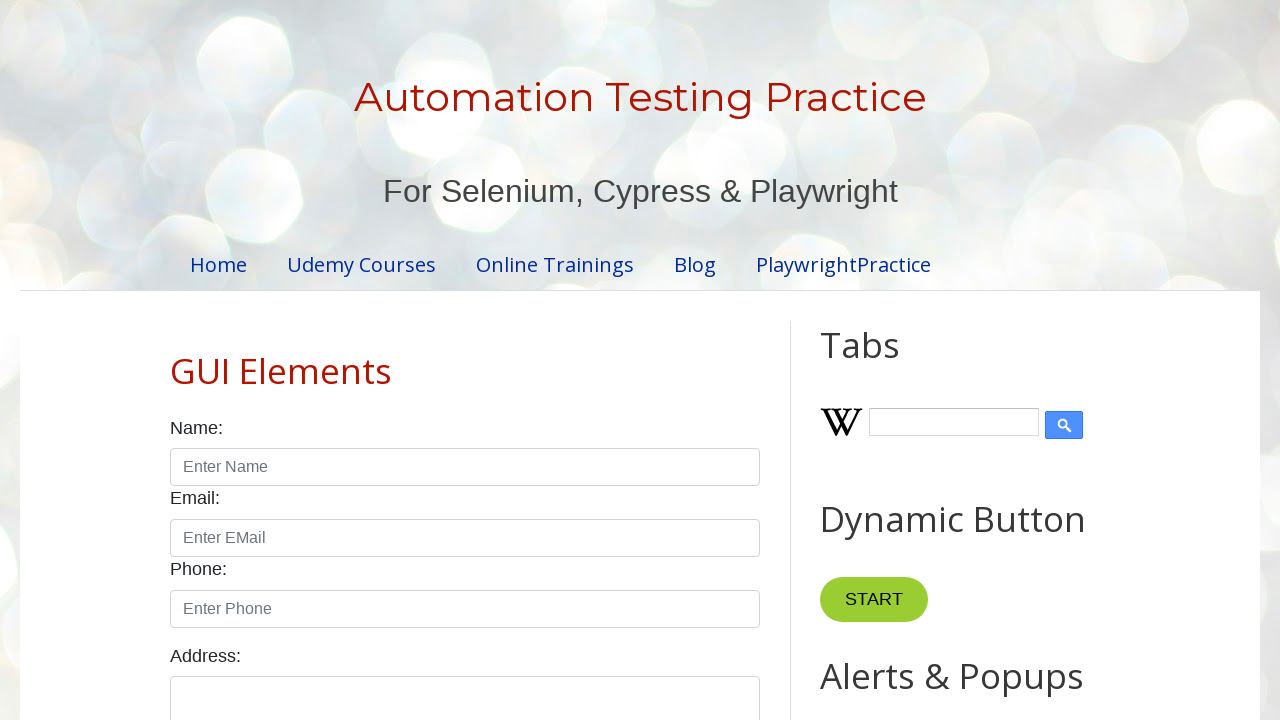

Retrieved option text: 
        Japan
      
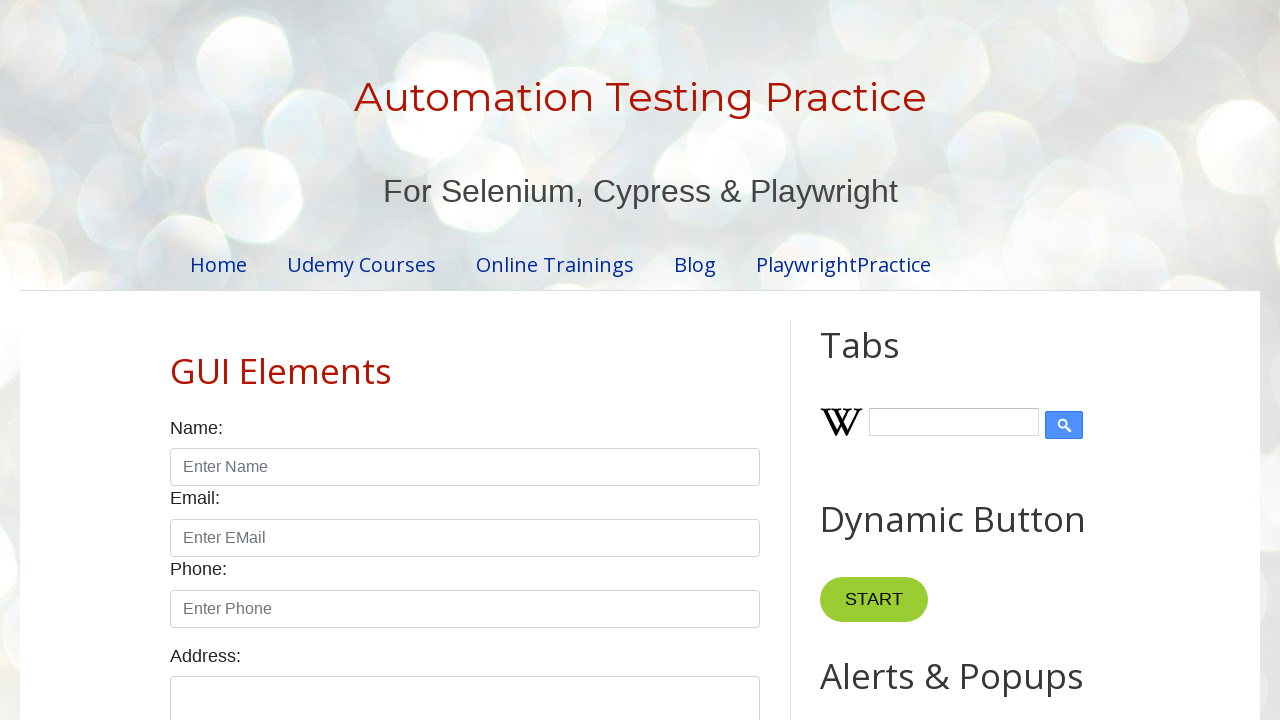

Retrieved option text: 
        China
      
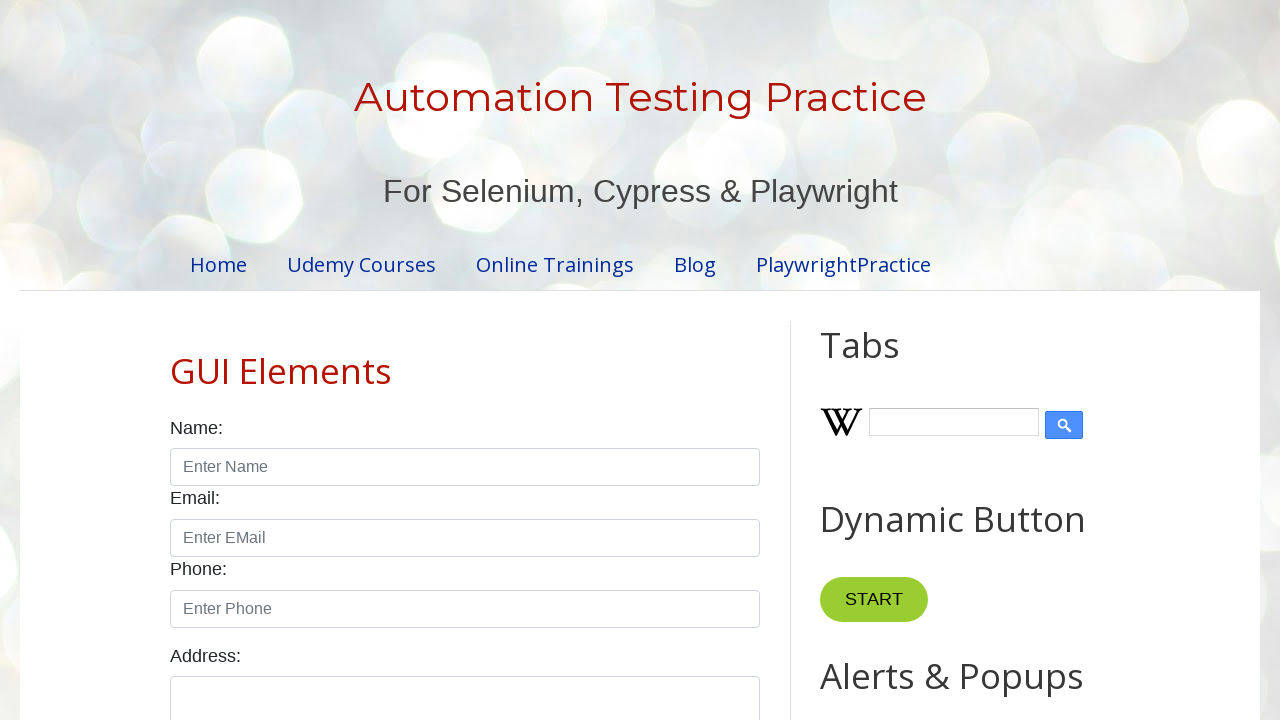

Retrieved option text: 
        Brazil
      
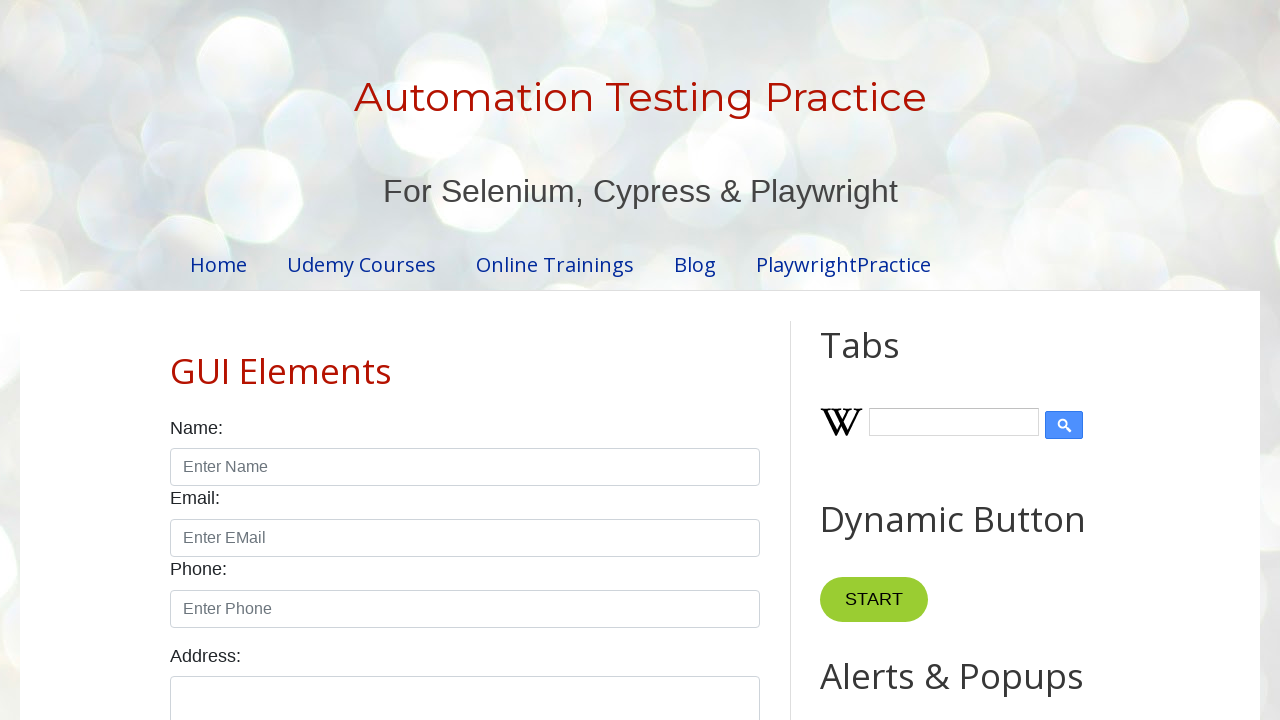

Retrieved option text: 
        India
      
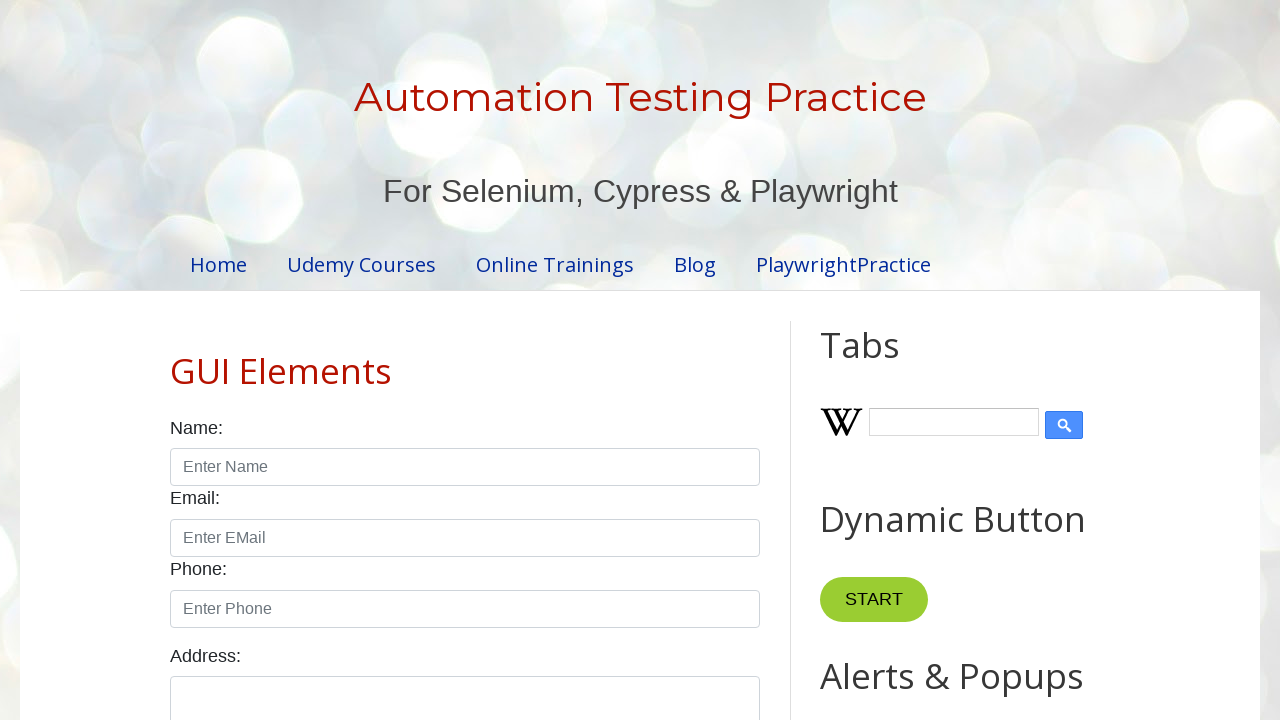

Selected 'France' from country dropdown by label on //*[@id='country']
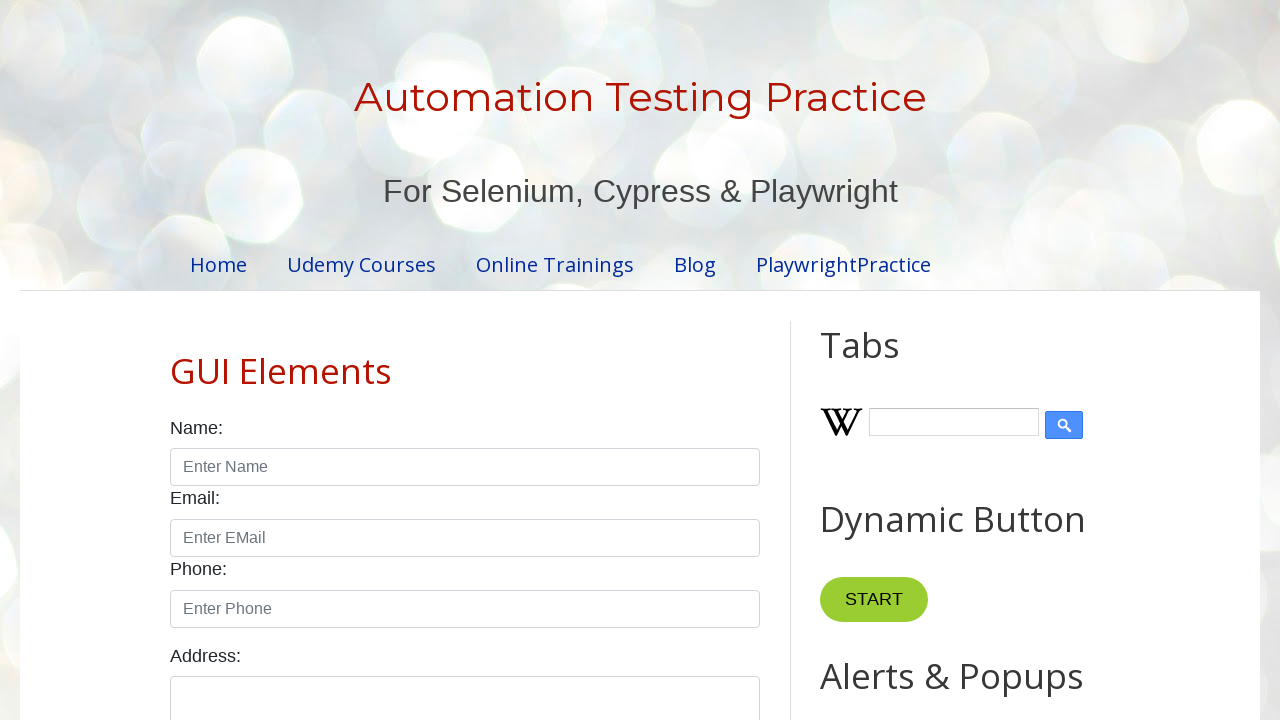

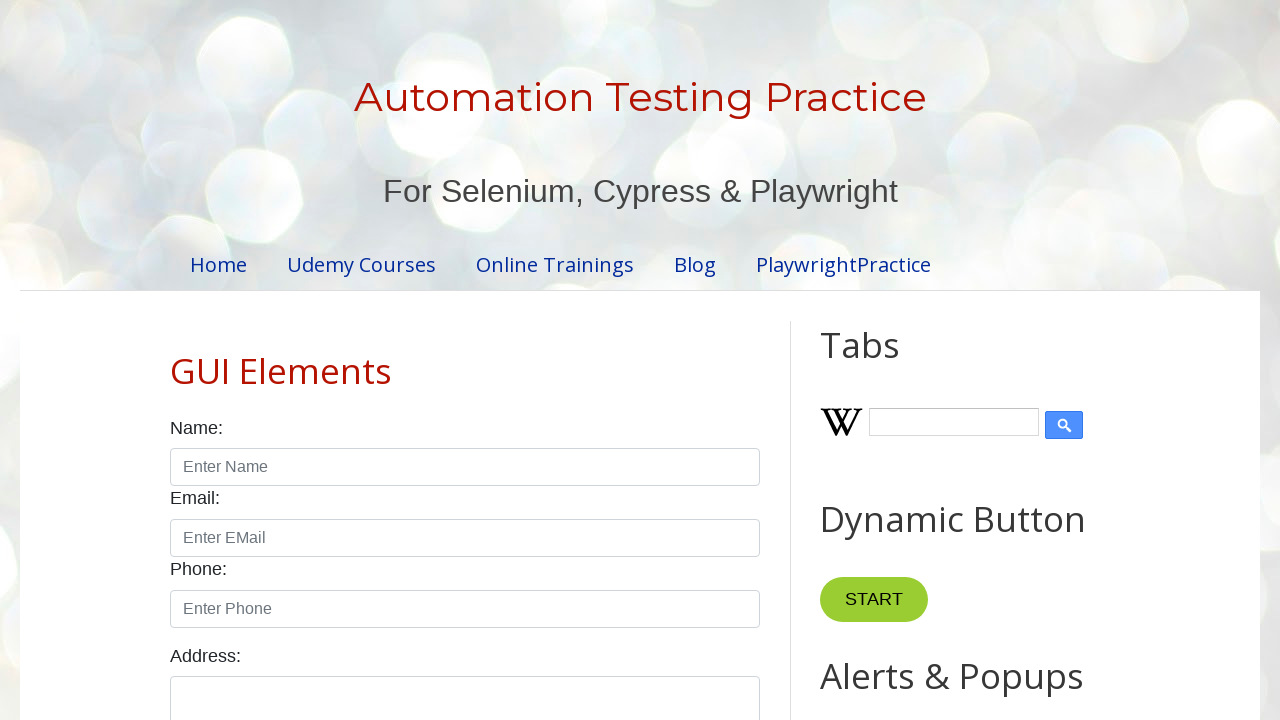